Tests sending a tab key press without targeting a specific element and verifies the page displays the correct key that was pressed

Starting URL: http://the-internet.herokuapp.com/key_presses

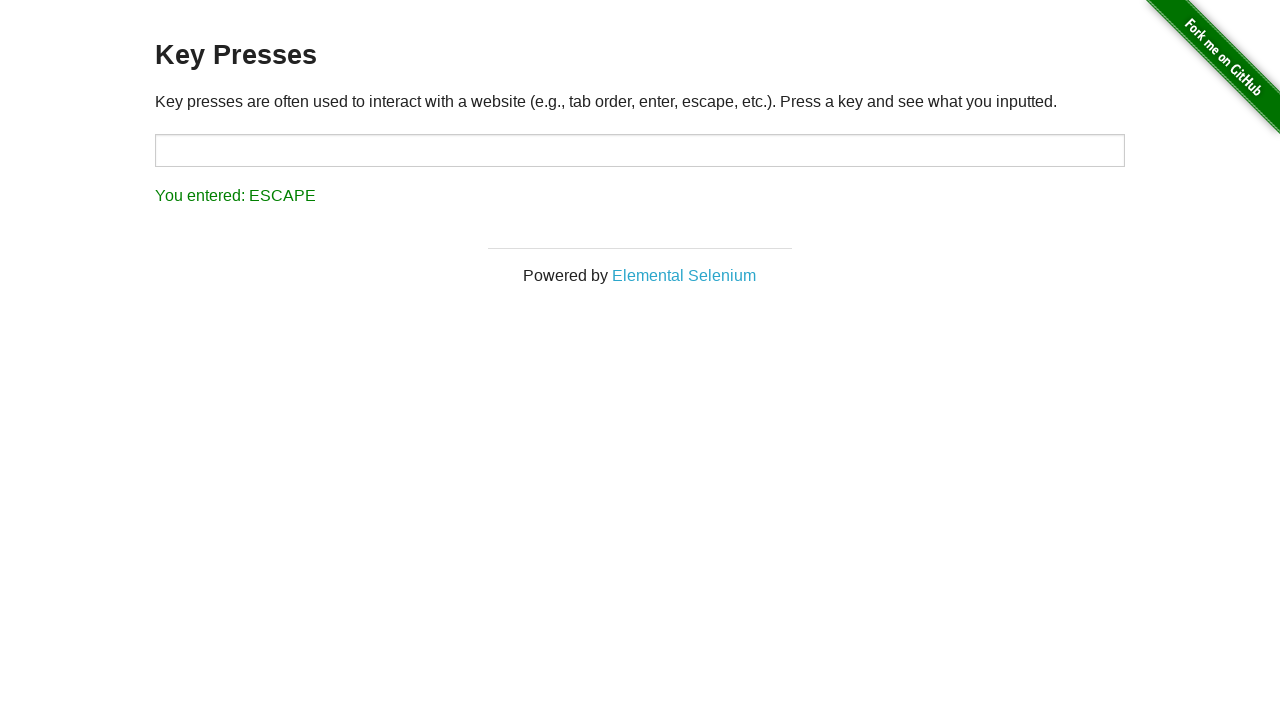

Sent Tab key press to the page
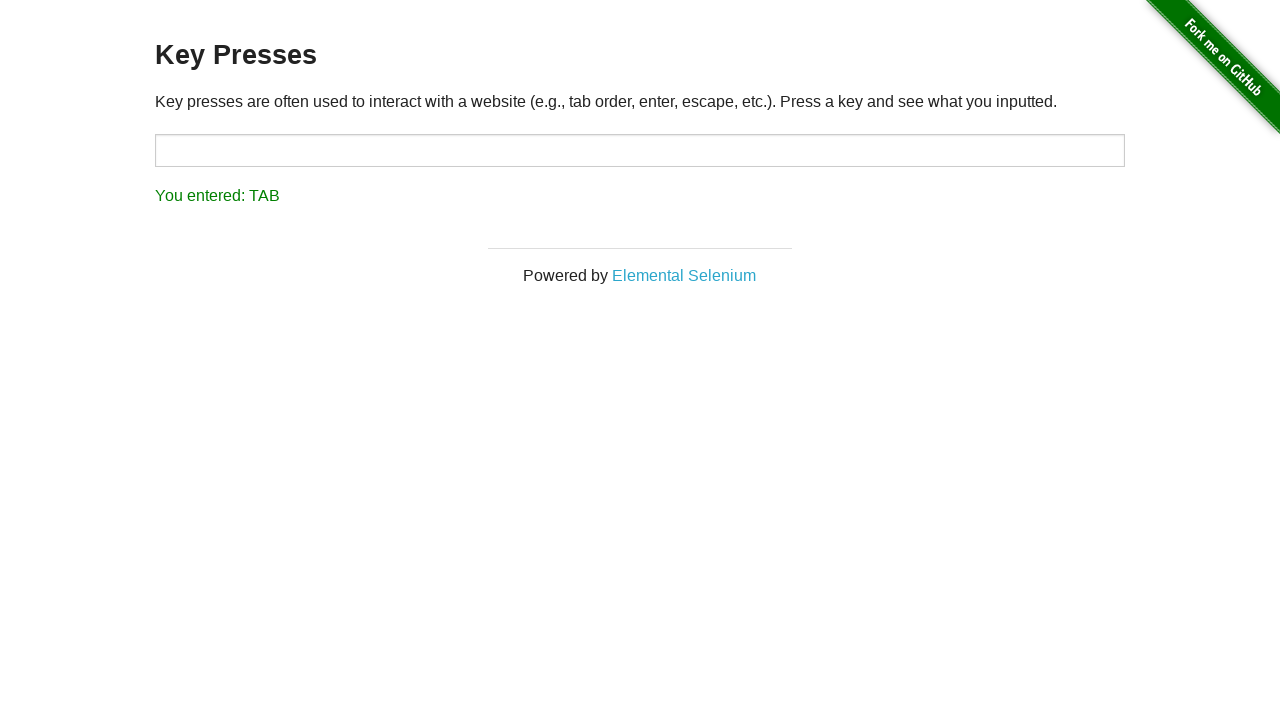

Result element loaded on page
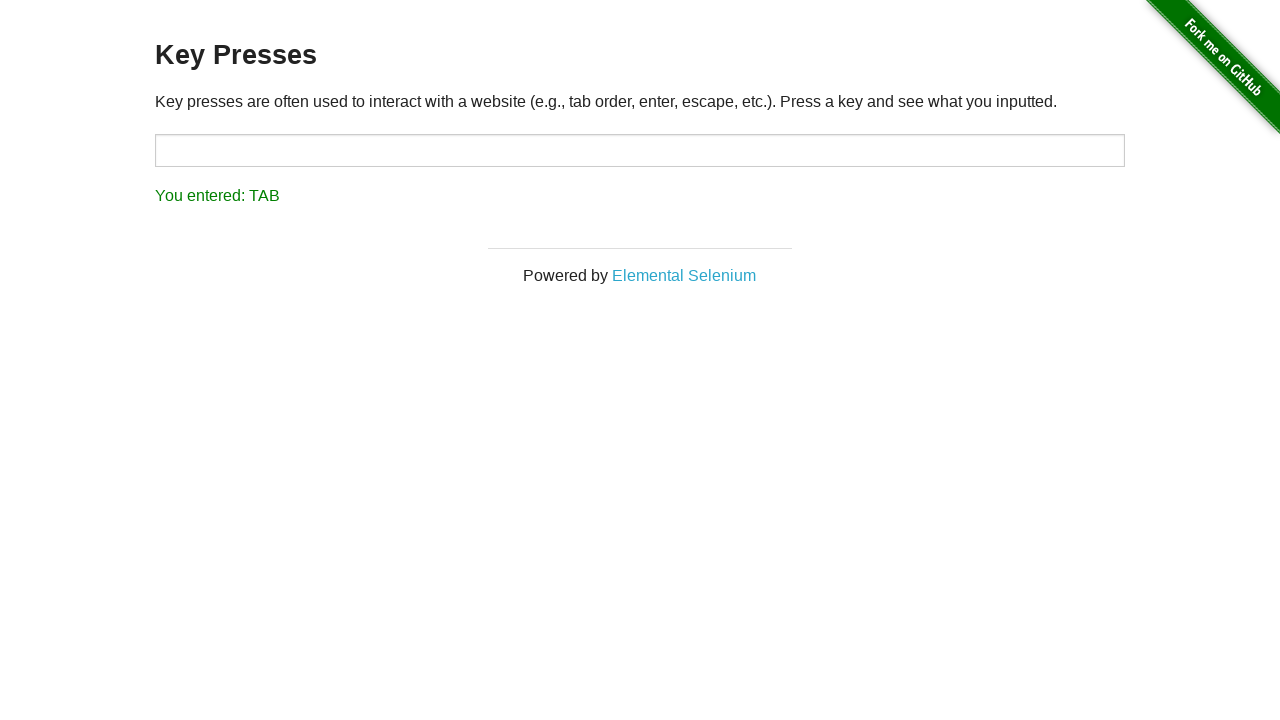

Retrieved result text content
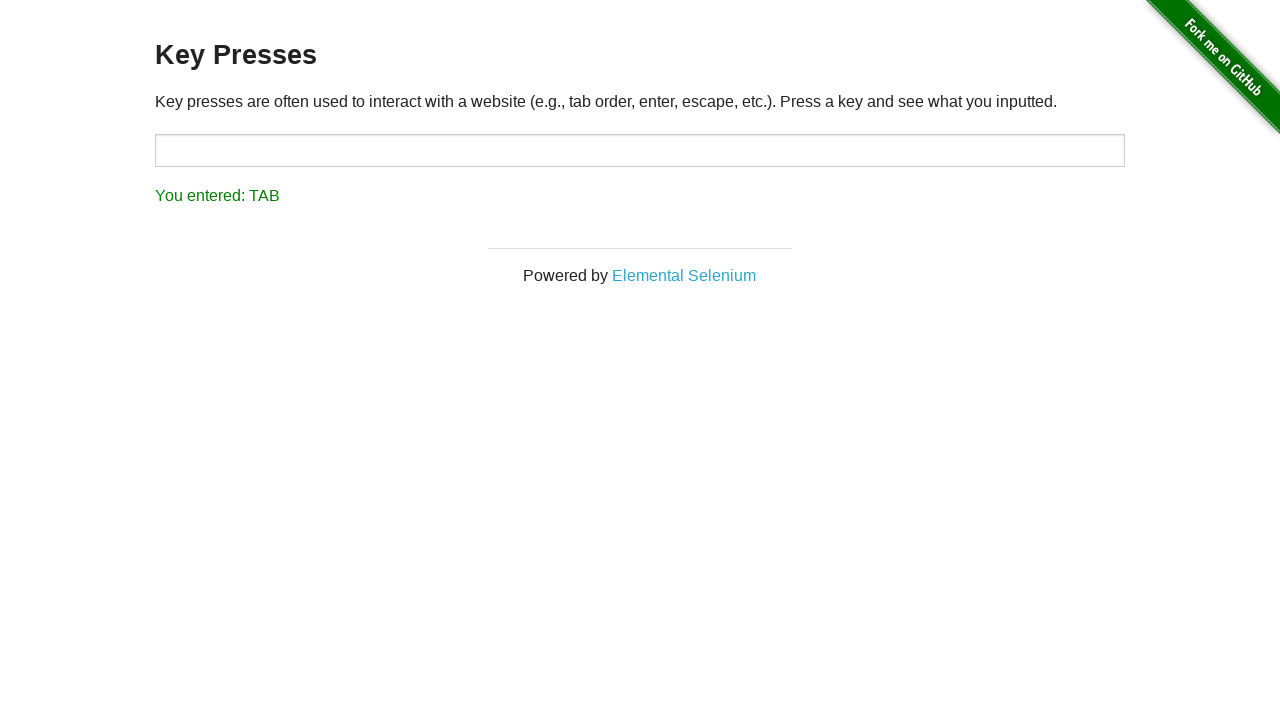

Verified result text shows 'You entered: TAB'
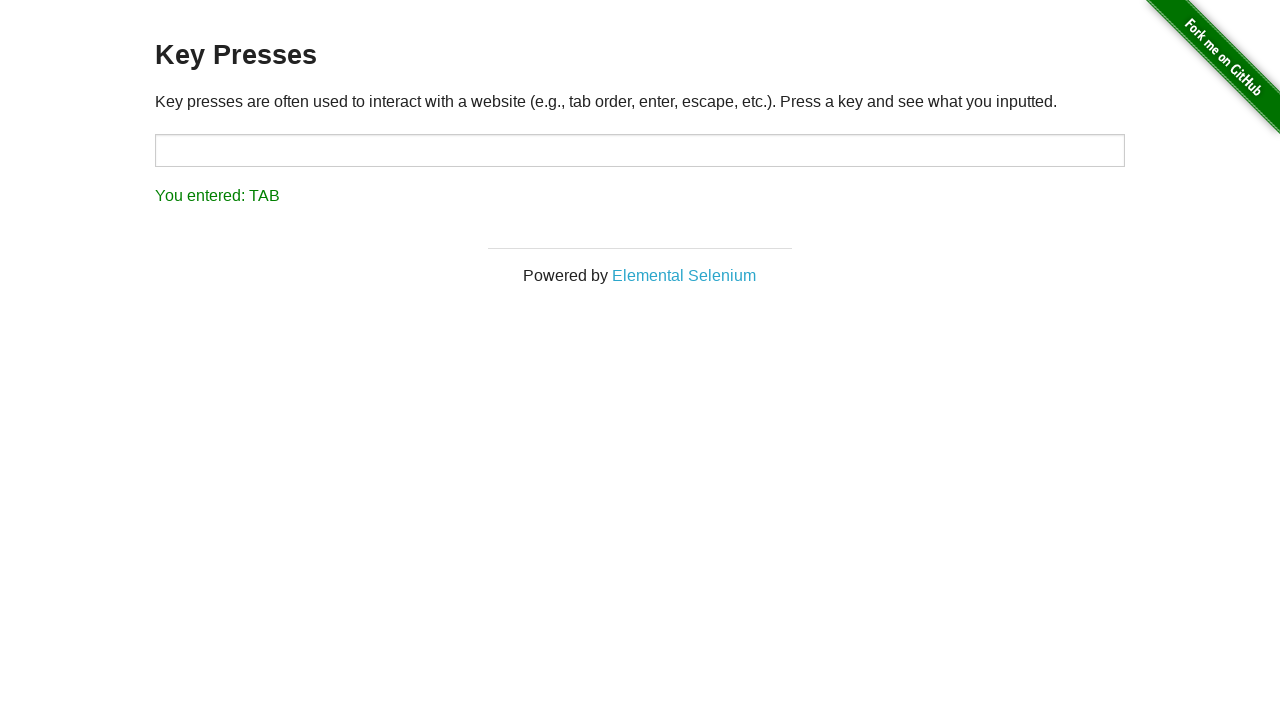

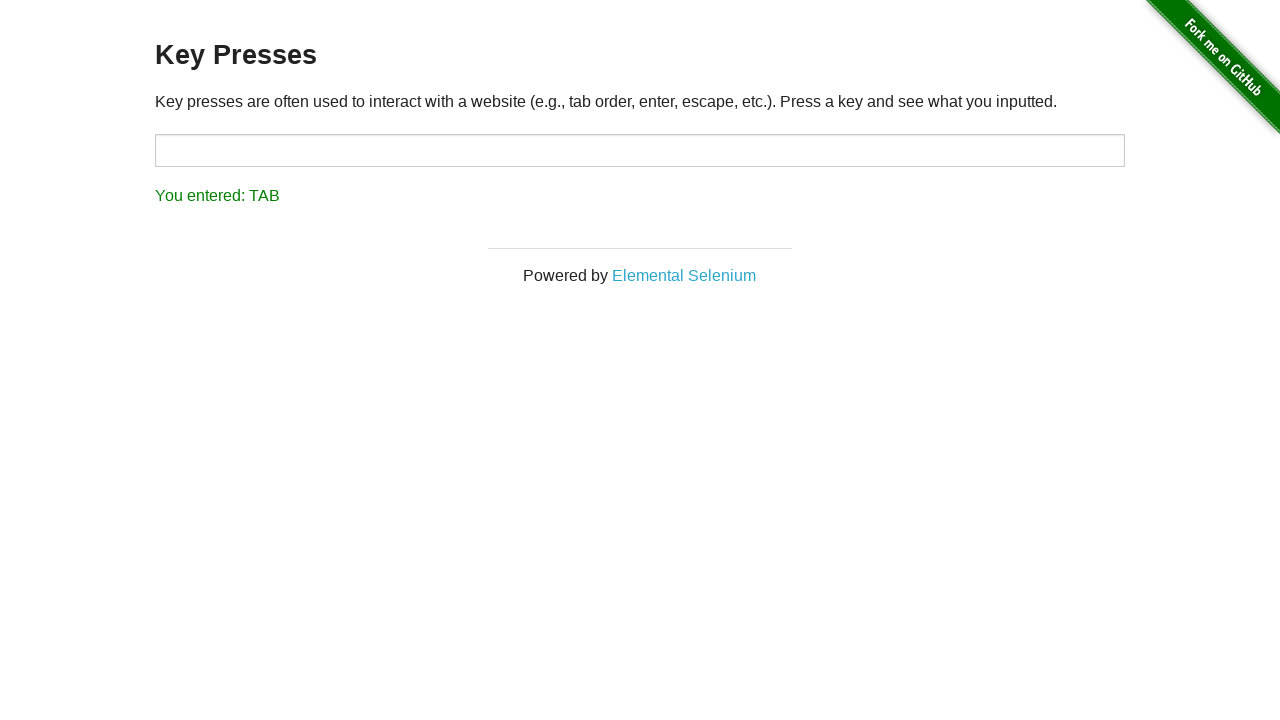